Tests window/tab handling by clicking links that open new tabs (Google, Facebook, Tiki), switching between windows by title, and then closing all windows except the parent.

Starting URL: https://automationfc.github.io/basic-form/index.html

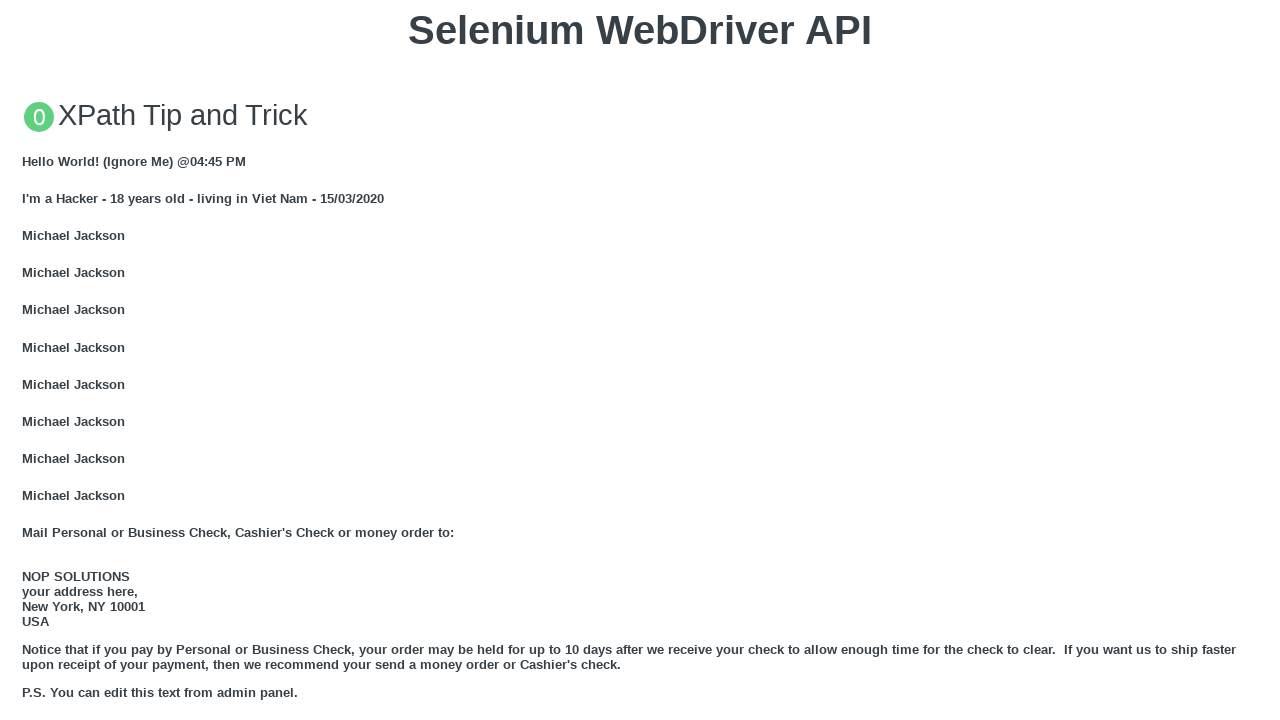

Clicked Google link and opened new tab at (56, 360) on a[href='https://google.com.vn']
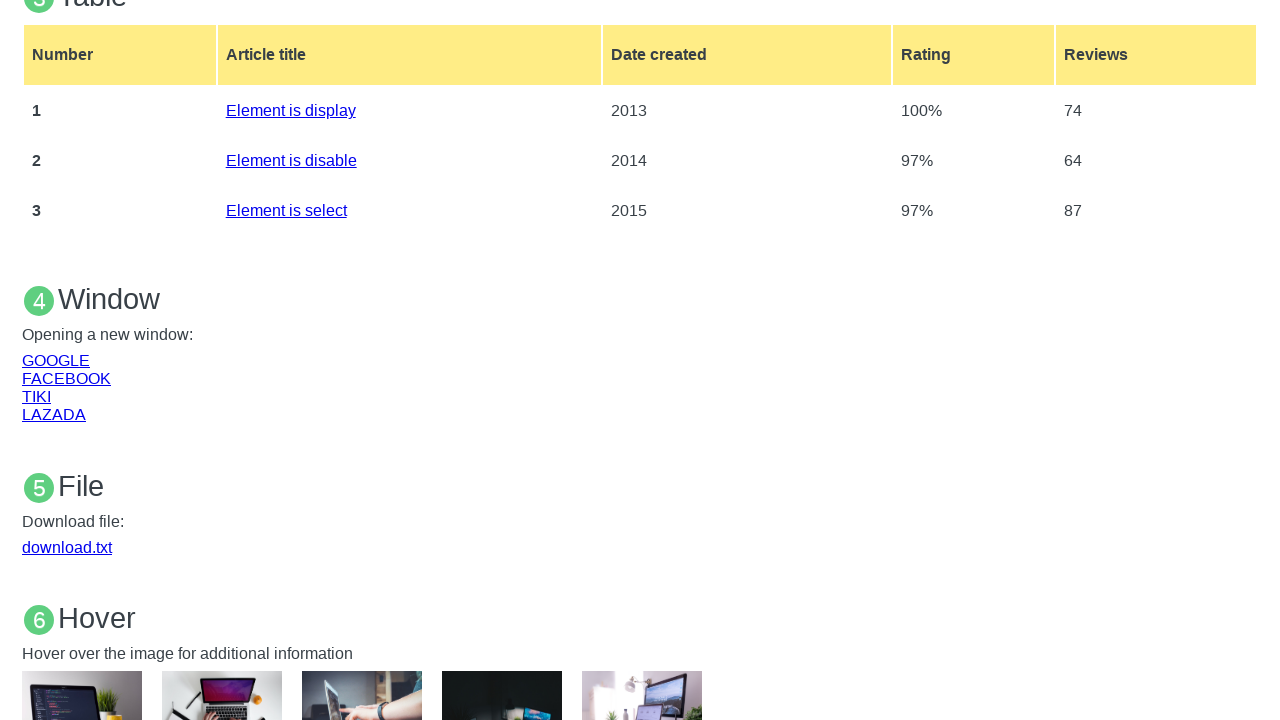

Clicked Facebook link and opened new tab at (66, 378) on a[href='https://facebook.com']
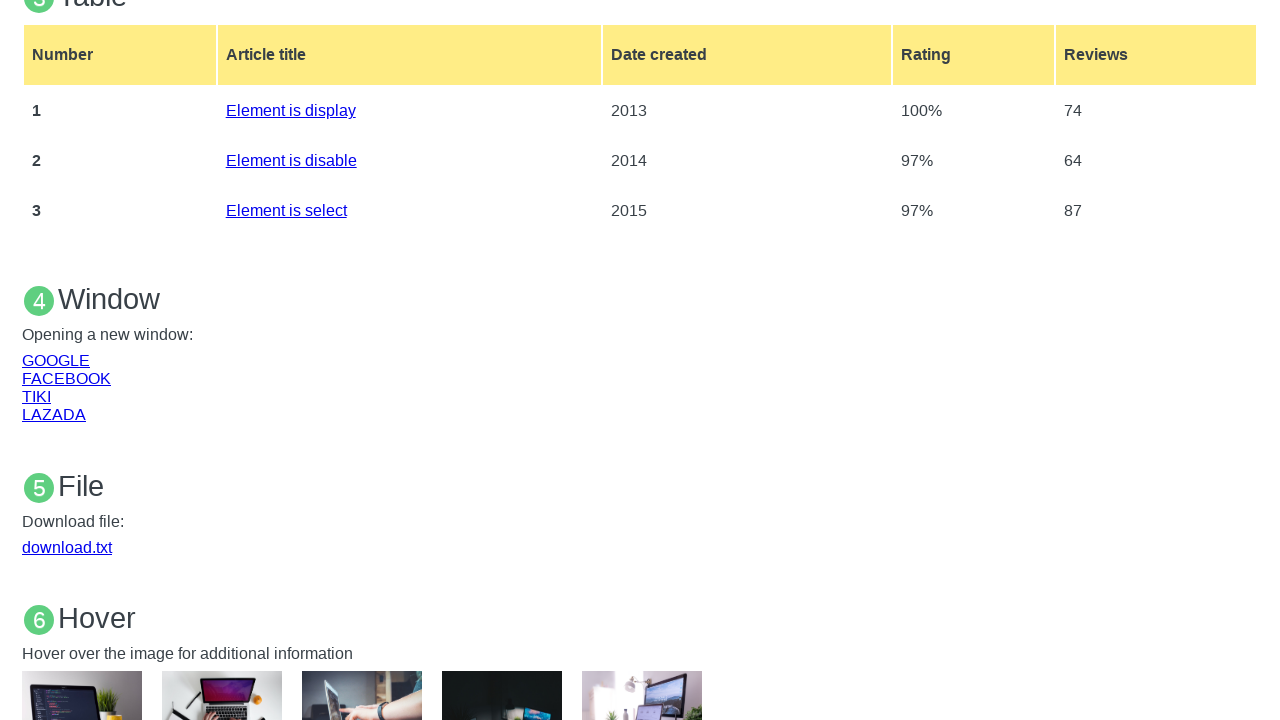

Clicked Tiki link and opened new tab at (36, 396) on a[href='https://tiki.vn']
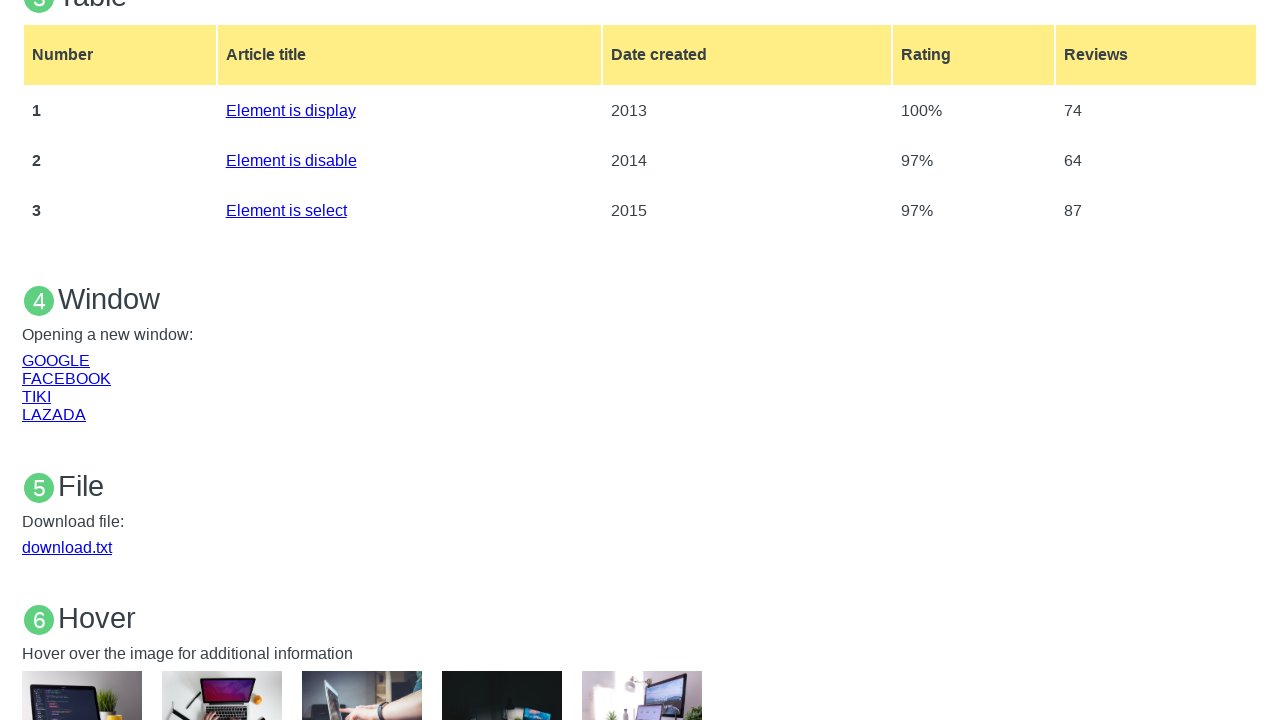

Closed Google tab
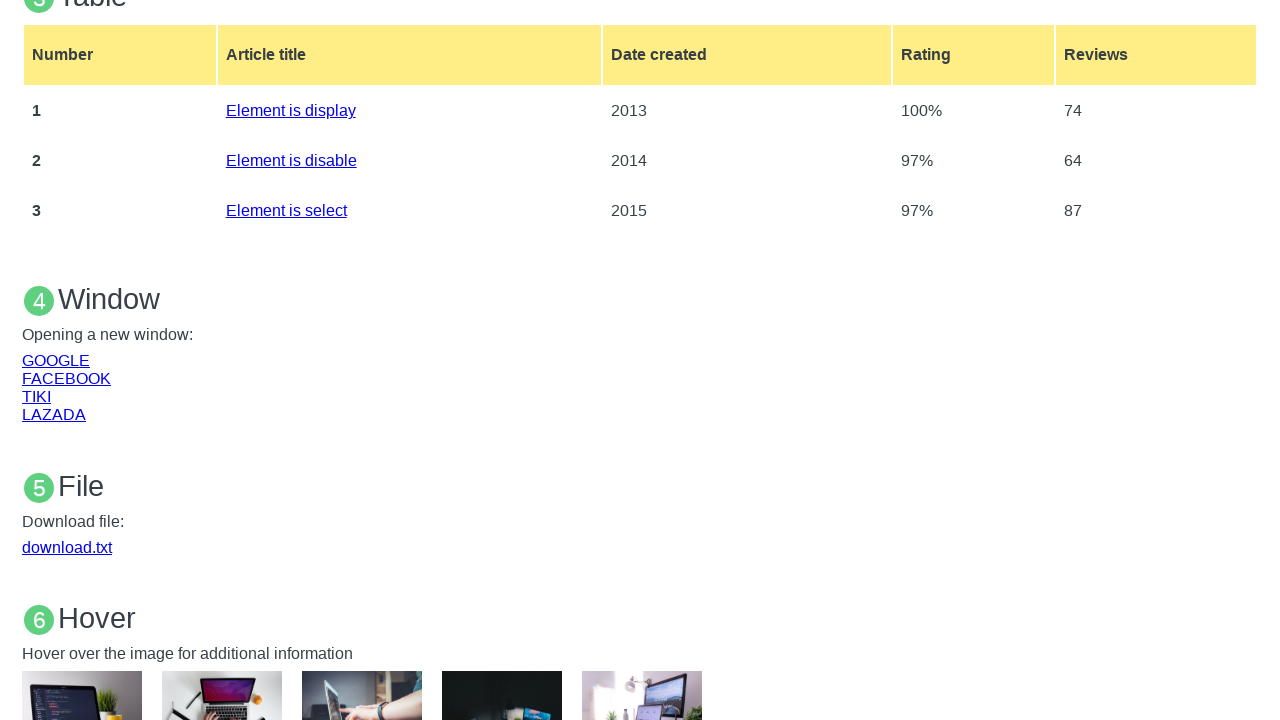

Closed Facebook tab
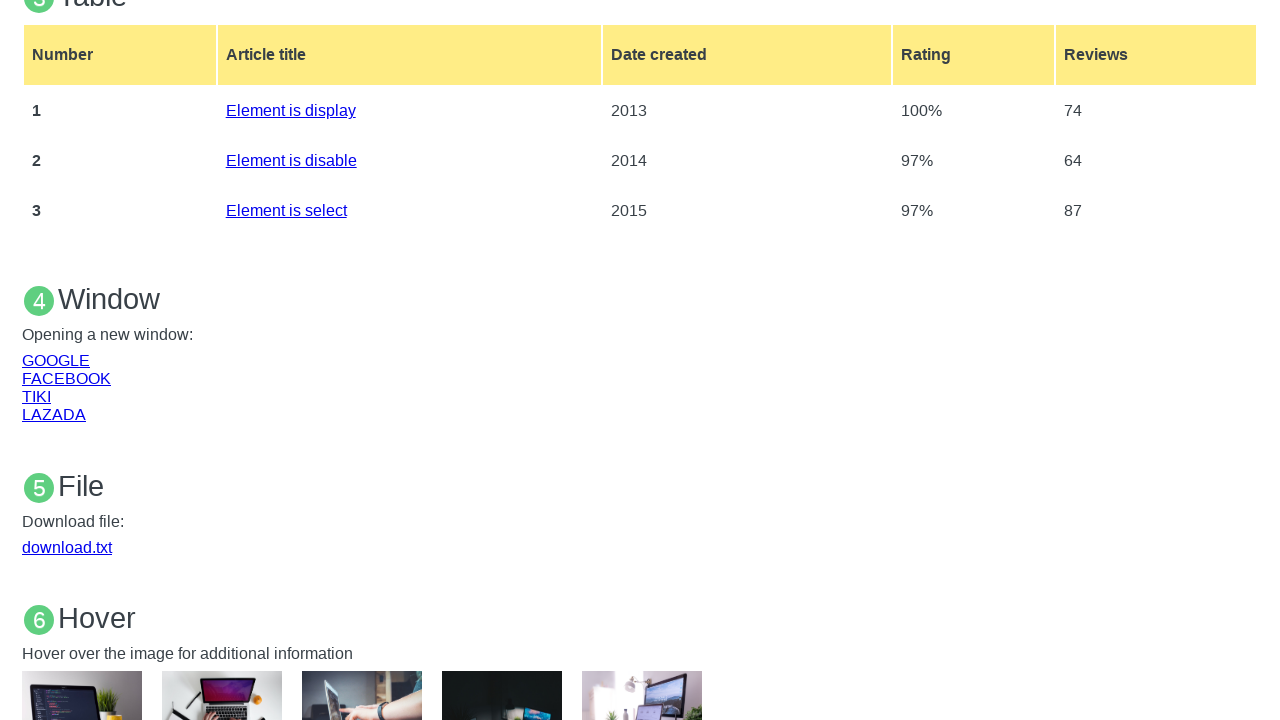

Closed Tiki tab
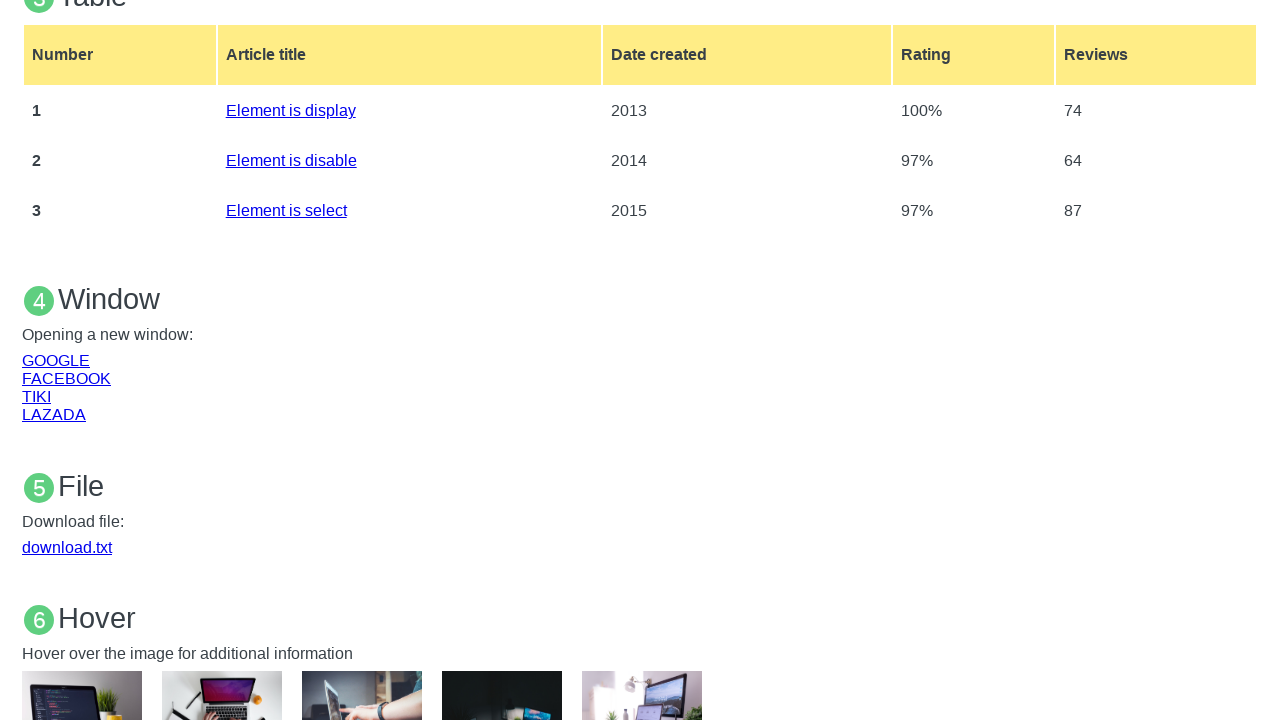

Verified parent window is back on original URL
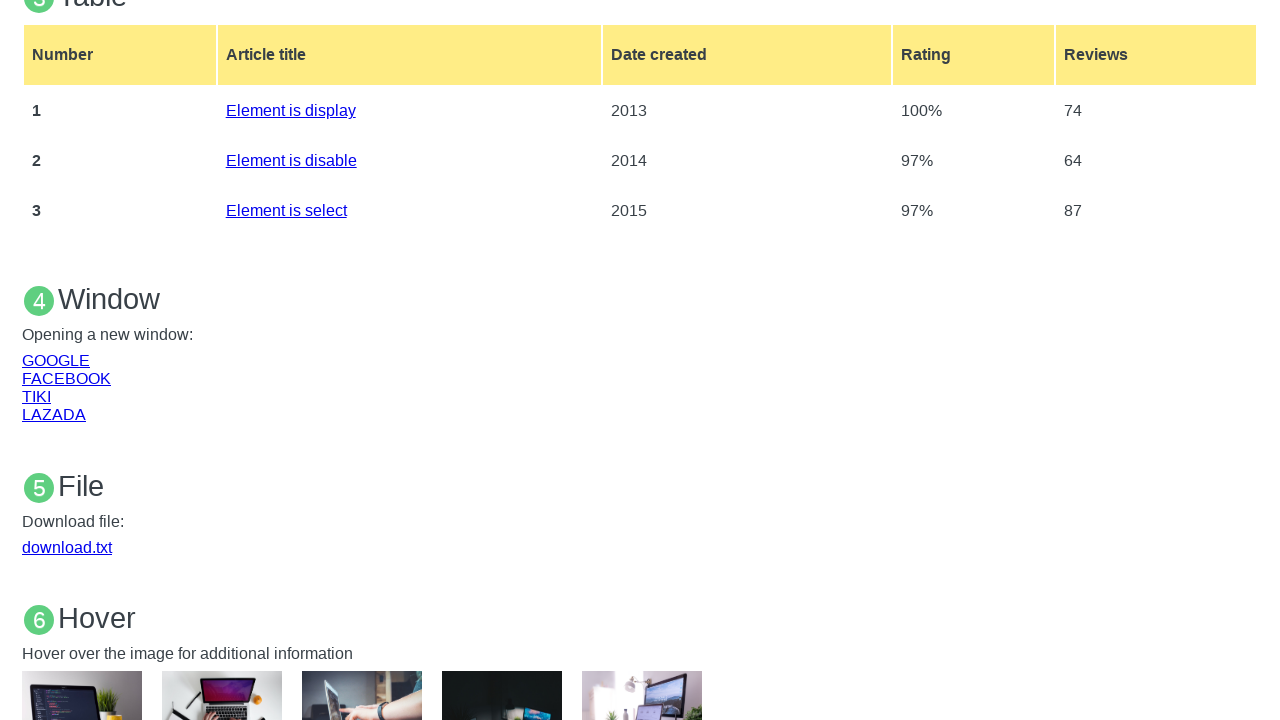

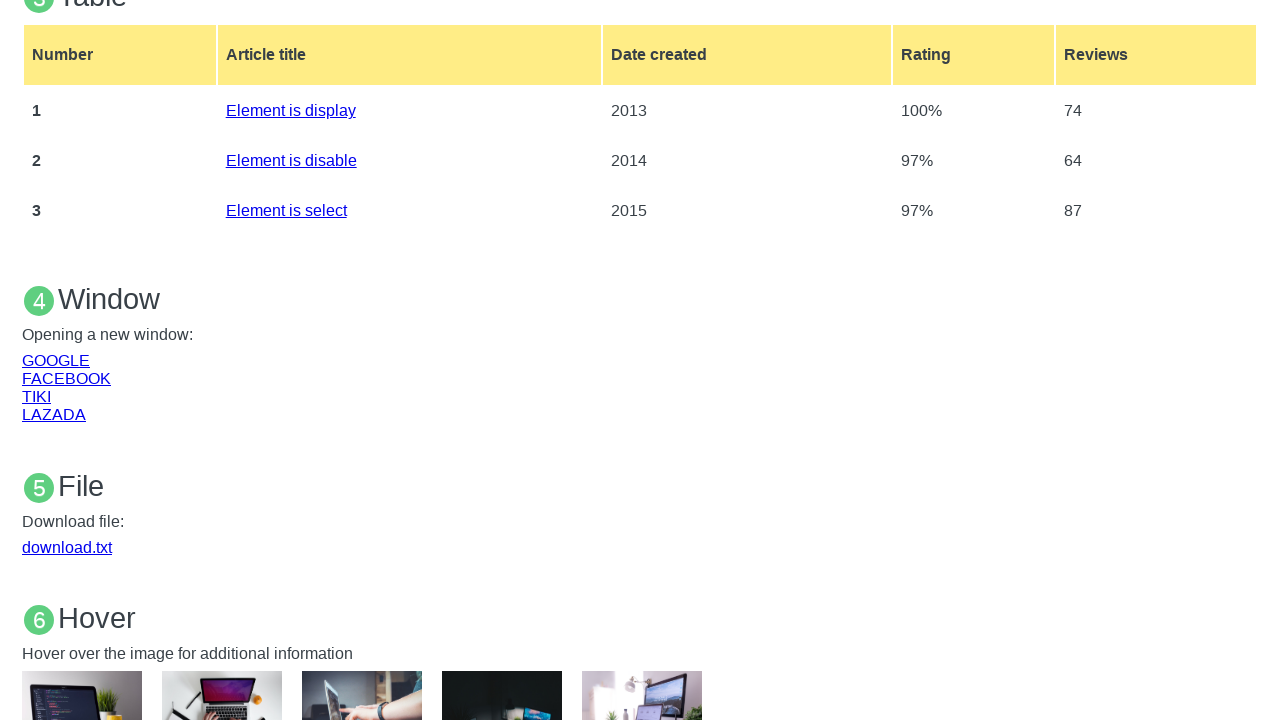